Tests iframe handling by navigating to the Frames section, switching to two different iframes, and reading content from each frame before switching back to the default content.

Starting URL: https://demoqa.com/

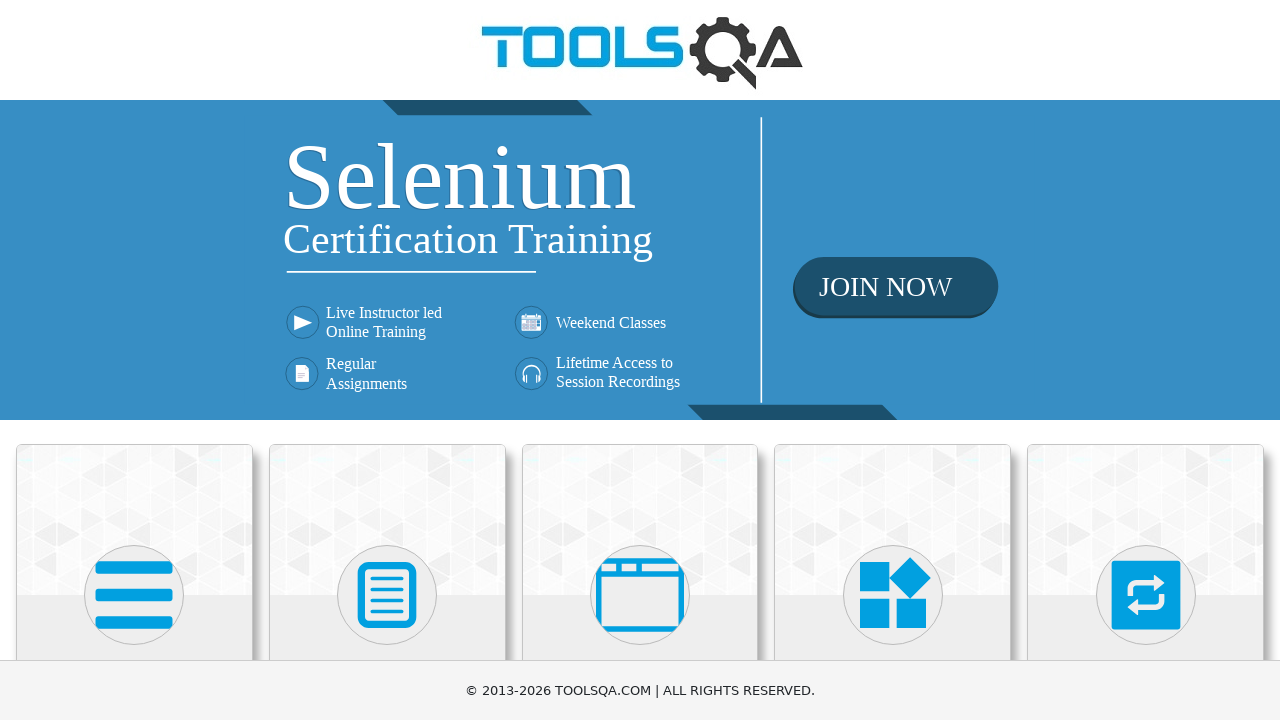

Scrolled down 250px to reveal menu options
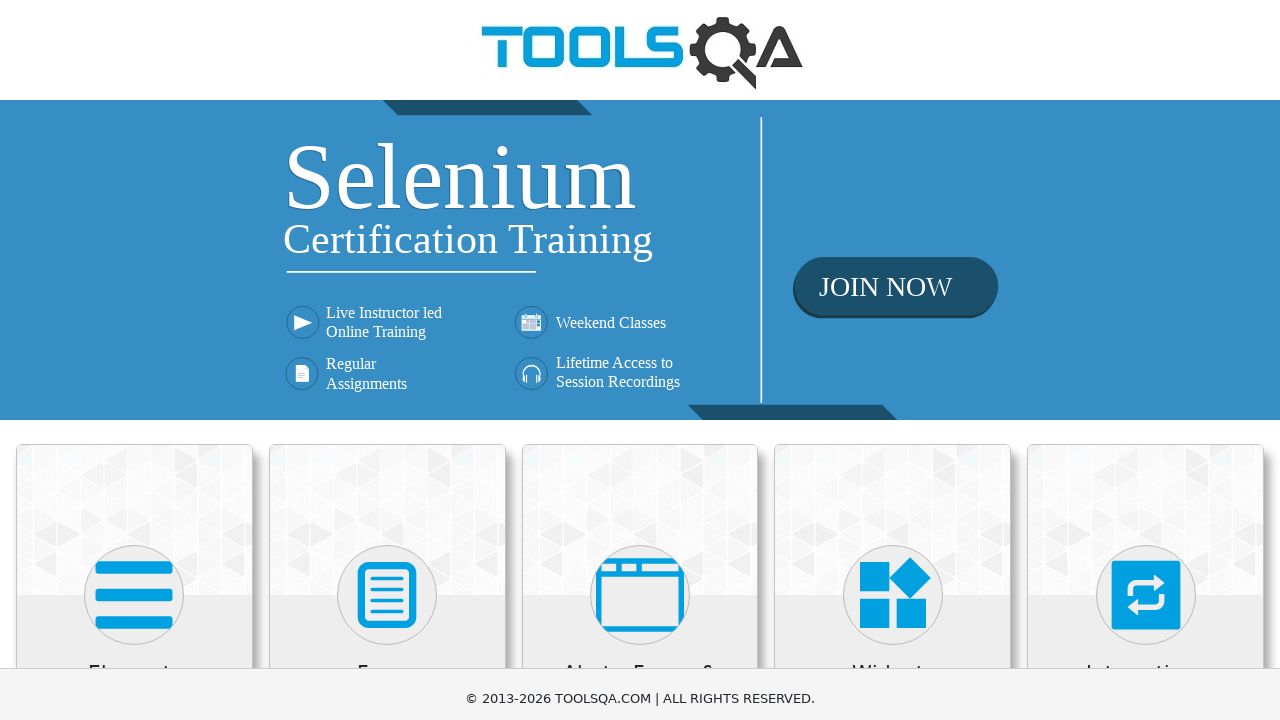

Clicked on Alerts, Frame & Windows menu at (640, 435) on xpath=//h5[text()='Alerts, Frame & Windows']
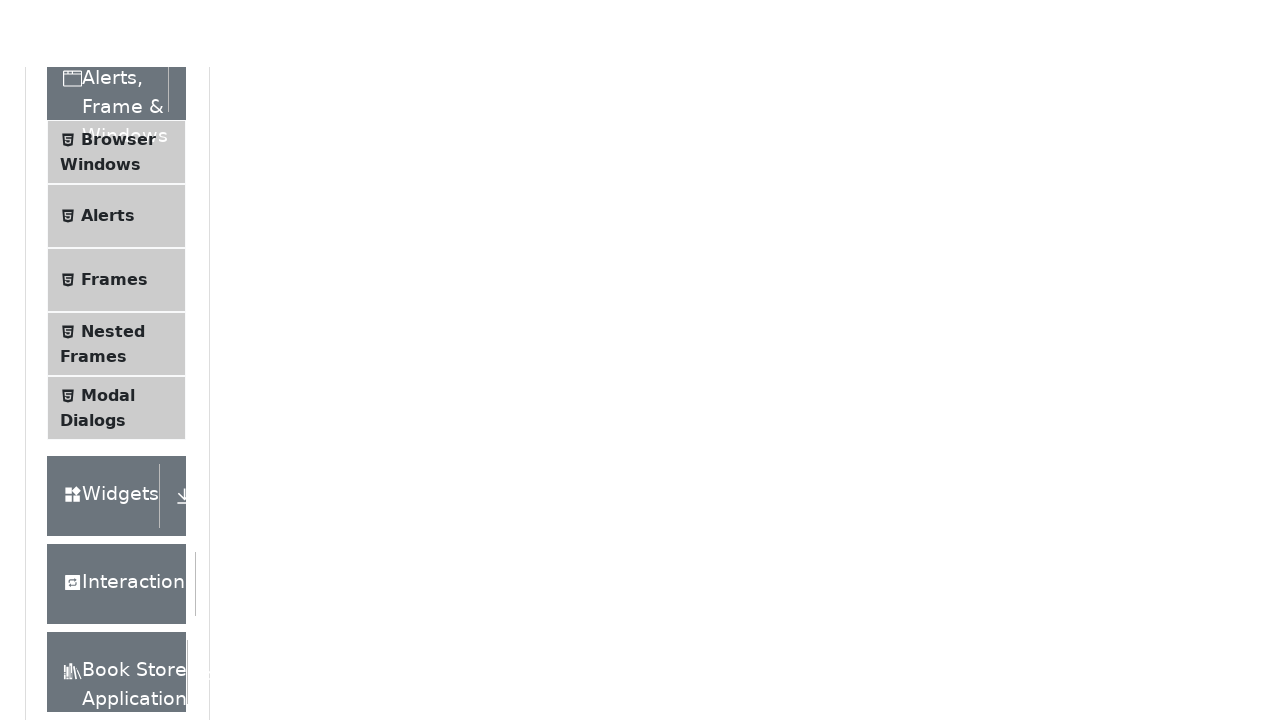

Clicked on Frames submenu option at (114, 171) on xpath=//span[text()='Frames']
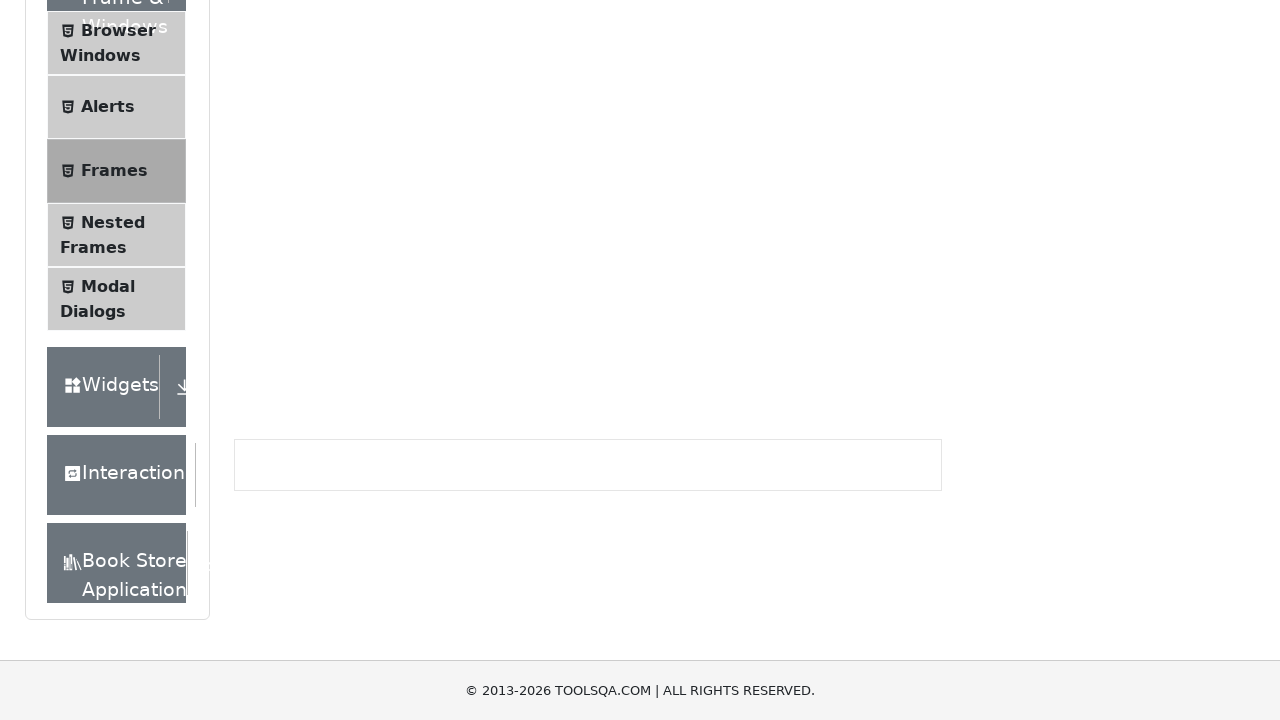

Switched to frame1 and waited for sample heading to load
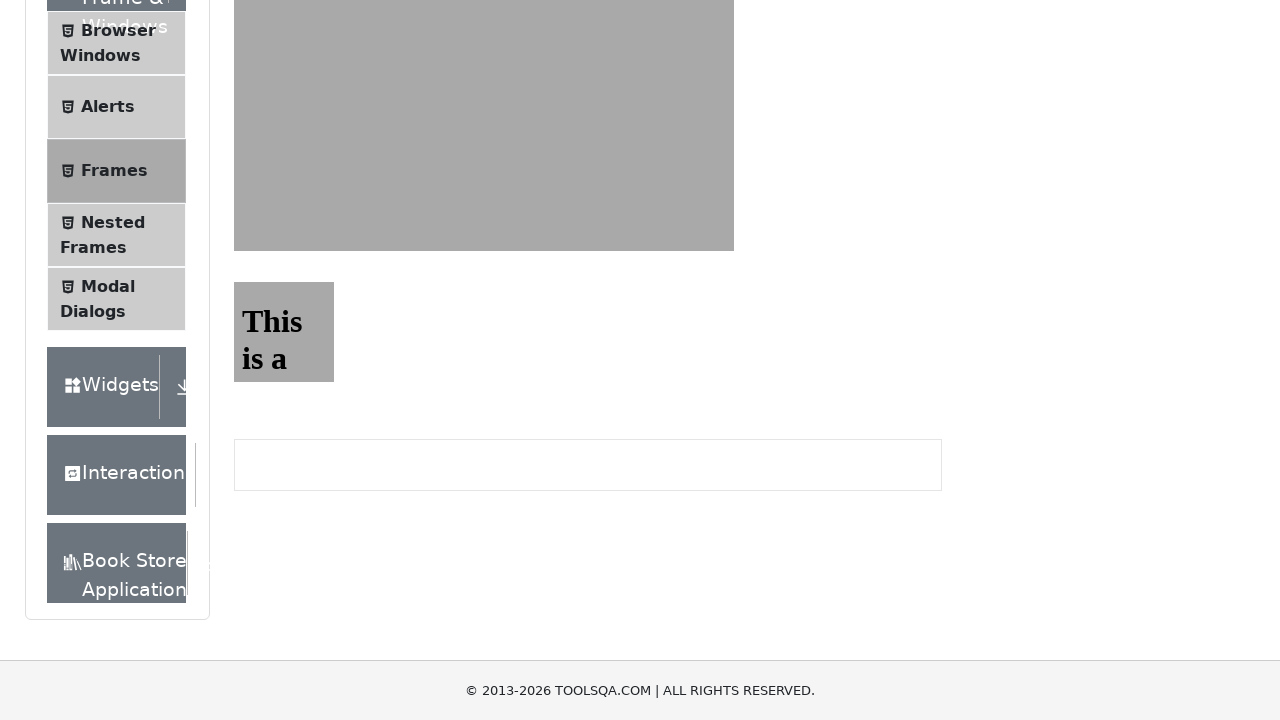

Switched to frame2 and waited for sample heading to load
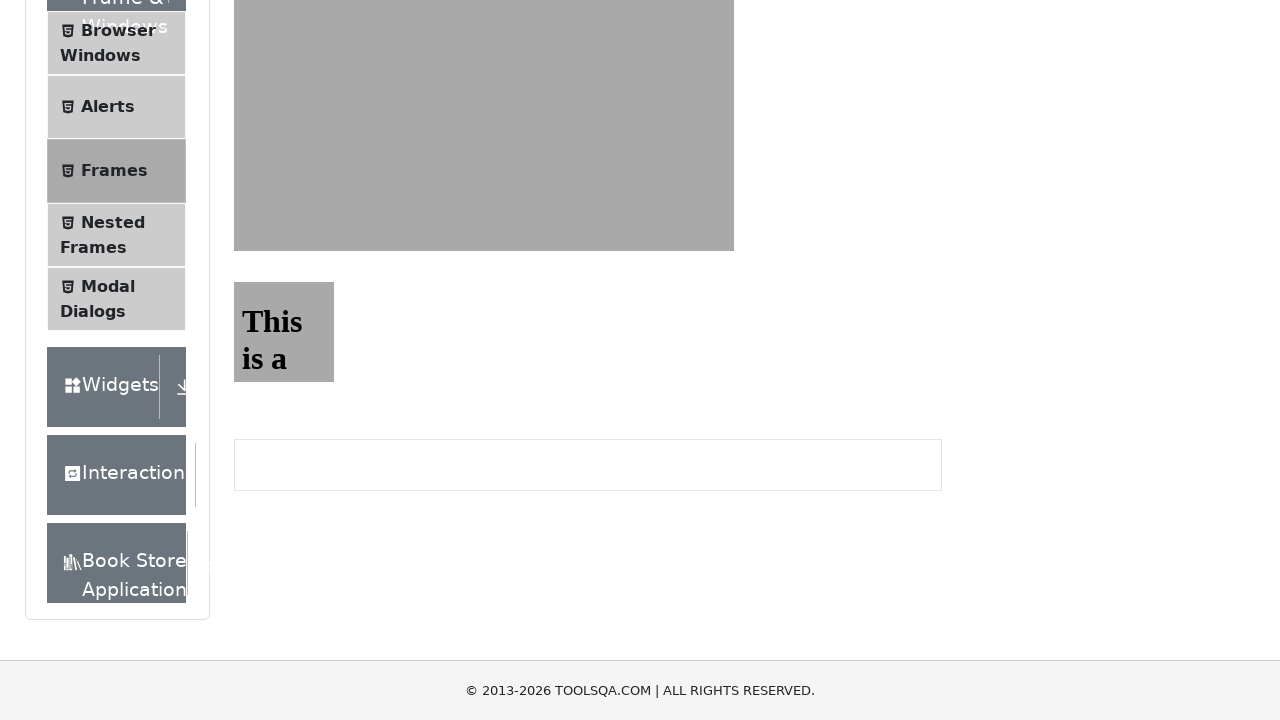

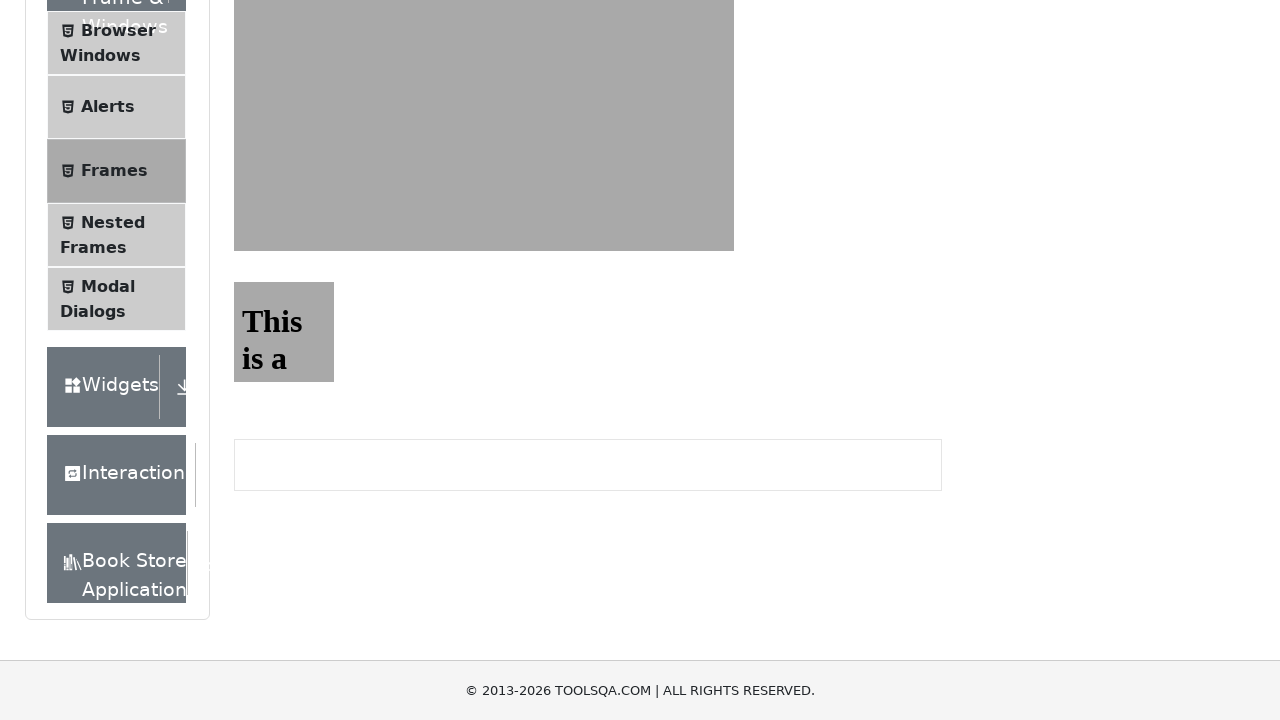